Tests the main flow of a TodoMVC application including adding tasks, editing tasks, toggling completion status, filtering by active/completed/all, clearing completed tasks, and deleting tasks.

Starting URL: https://todomvc4tasj.herokuapp.com/

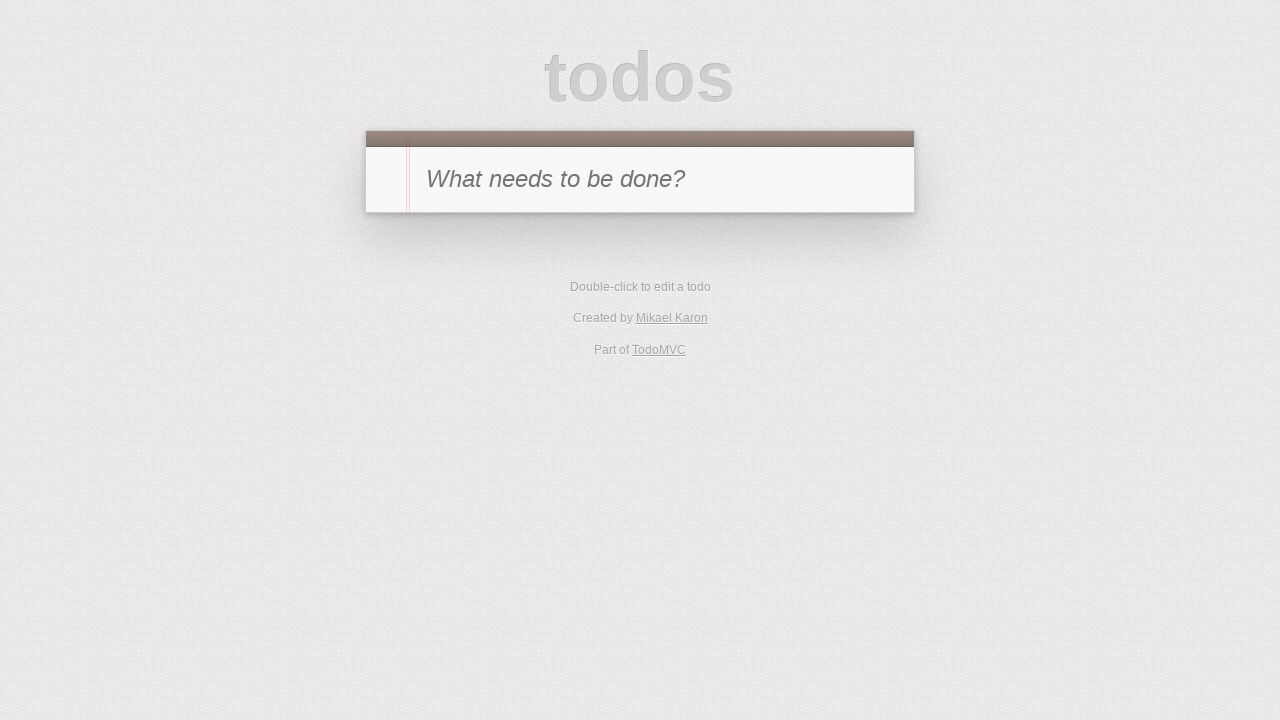

Filled new-todo input with '1' on #new-todo
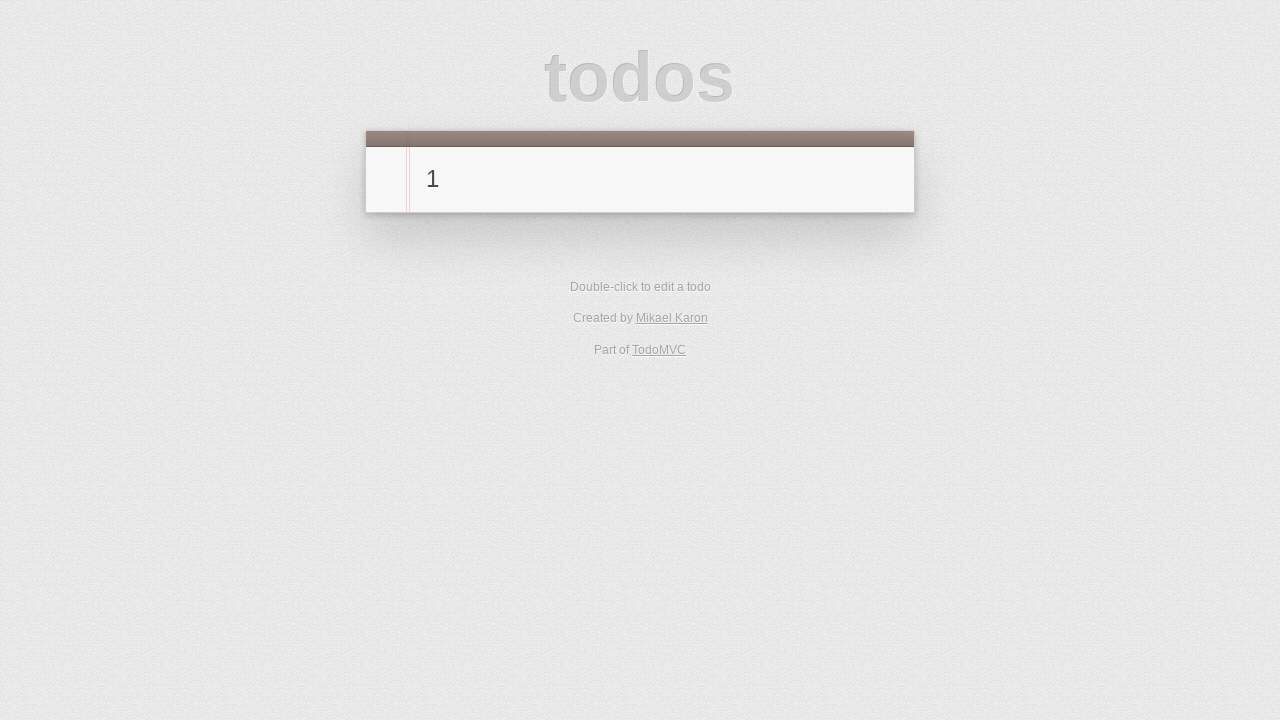

Pressed Enter to add task '1' on #new-todo
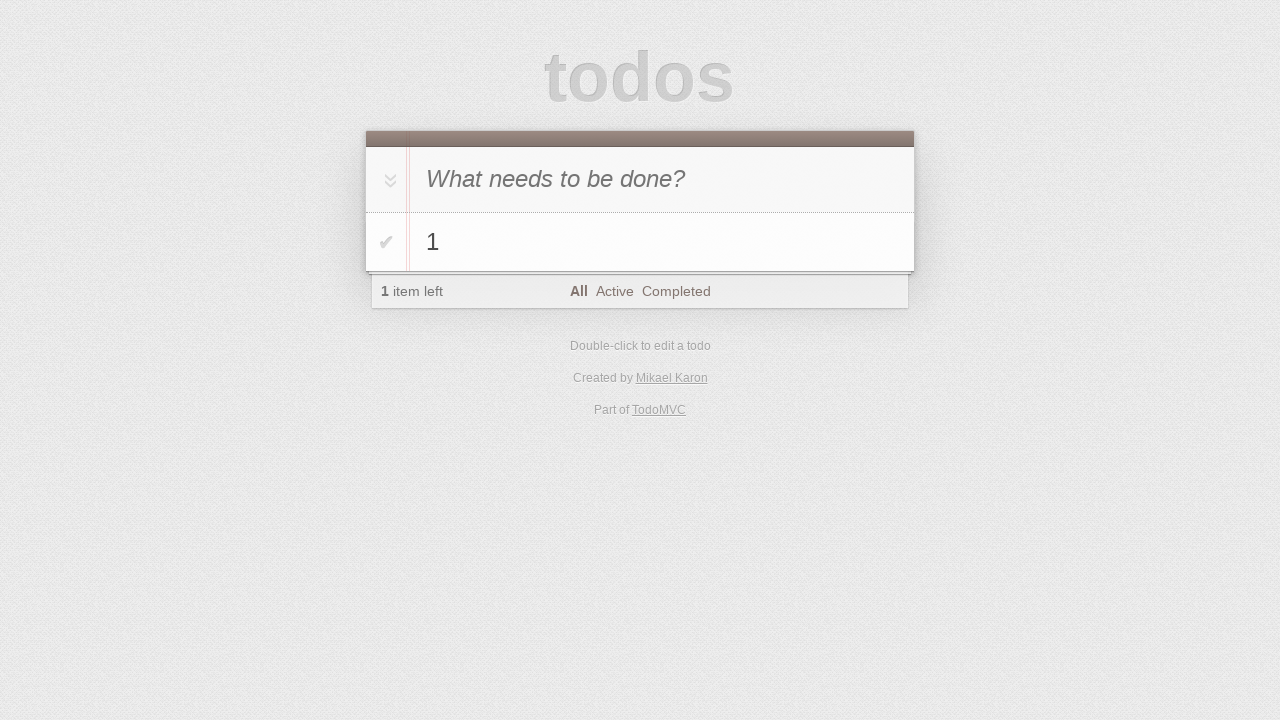

Double-clicked task '1' to enter edit mode at (662, 242) on #todo-list li:has-text('1') label
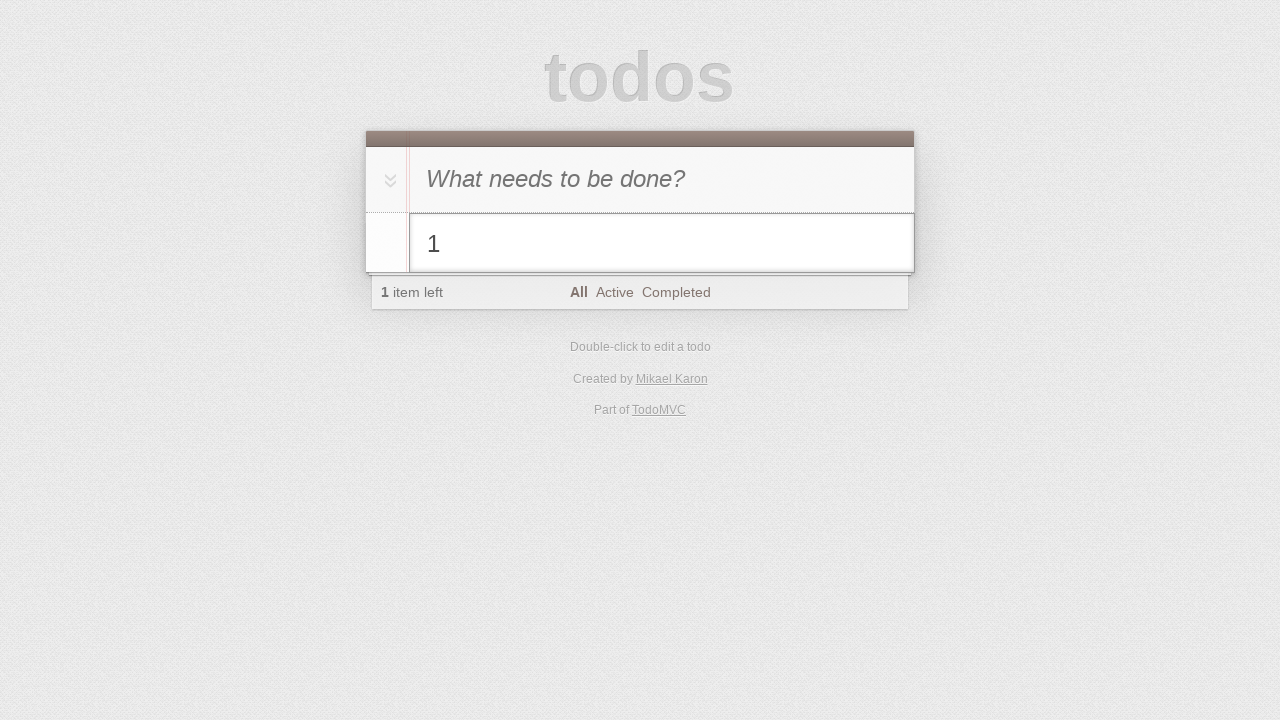

Filled edit field with '1-edited' on #todo-list li.editing .edit
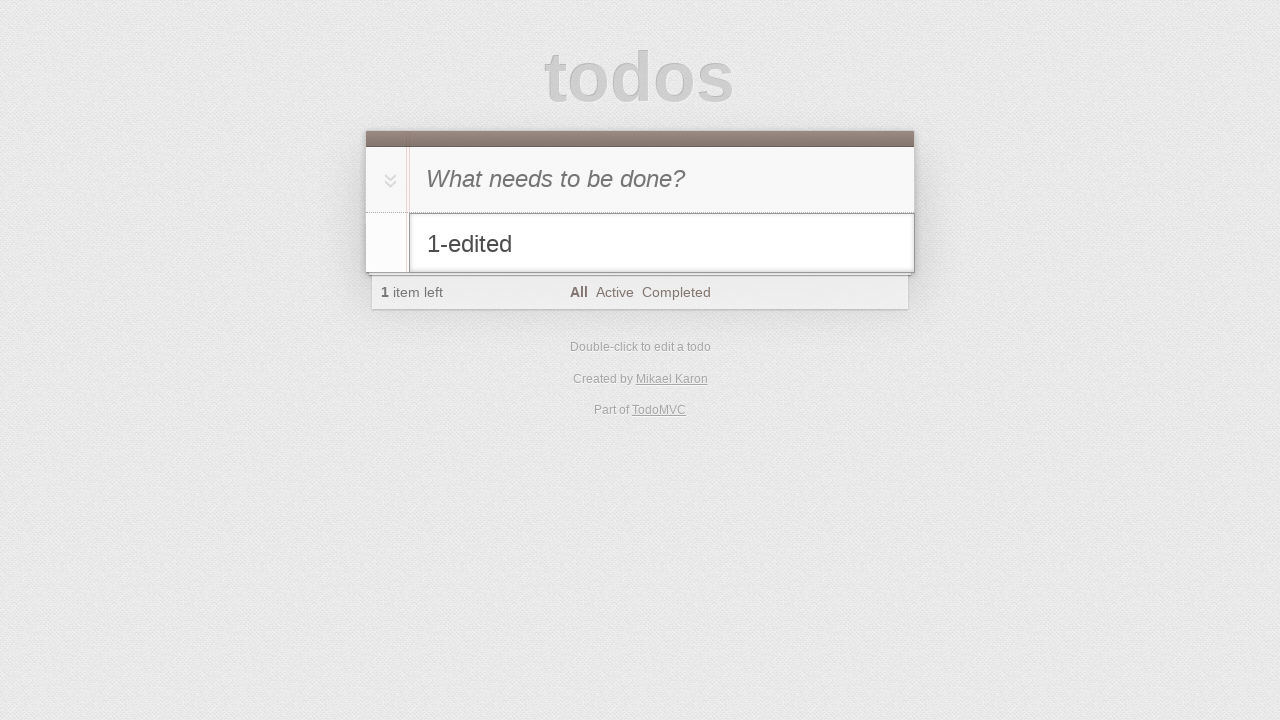

Pressed Enter to confirm task edit to '1-edited' on #todo-list li.editing .edit
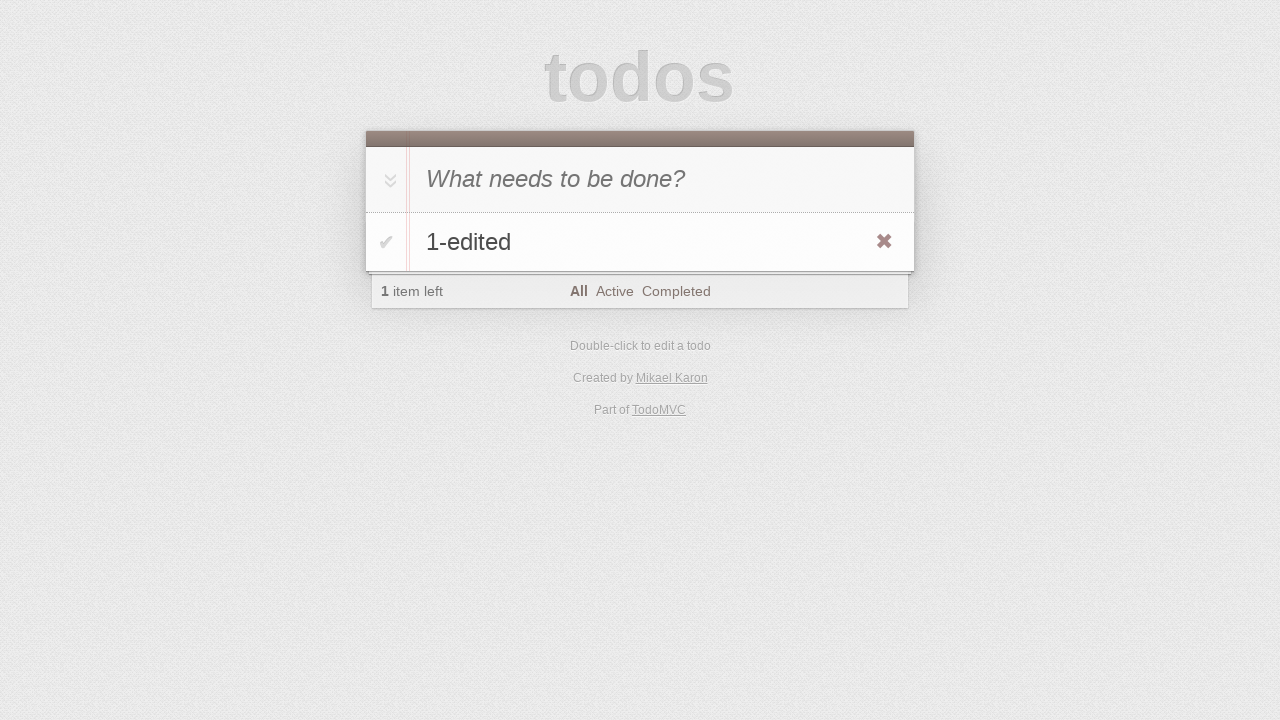

Clicked toggle checkbox to mark task '1-edited' as completed at (386, 242) on #todo-list li:has-text('1-edited') .toggle
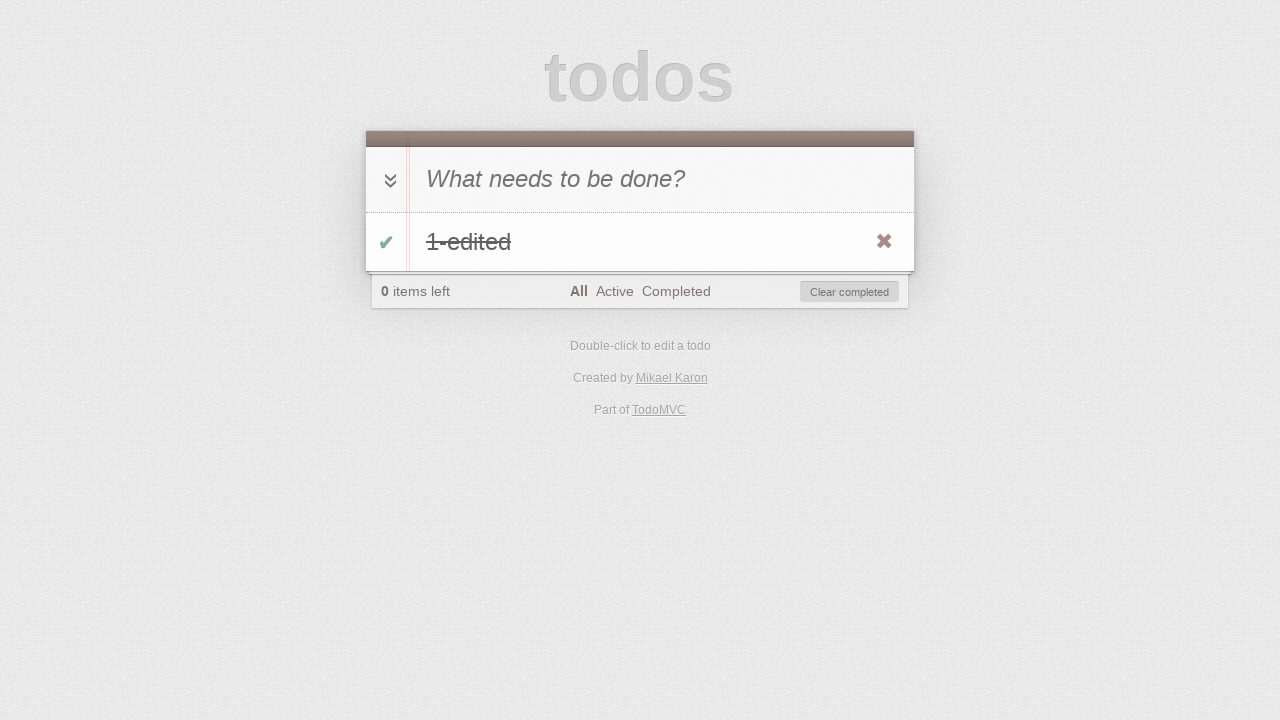

Verified 1 completed task exists
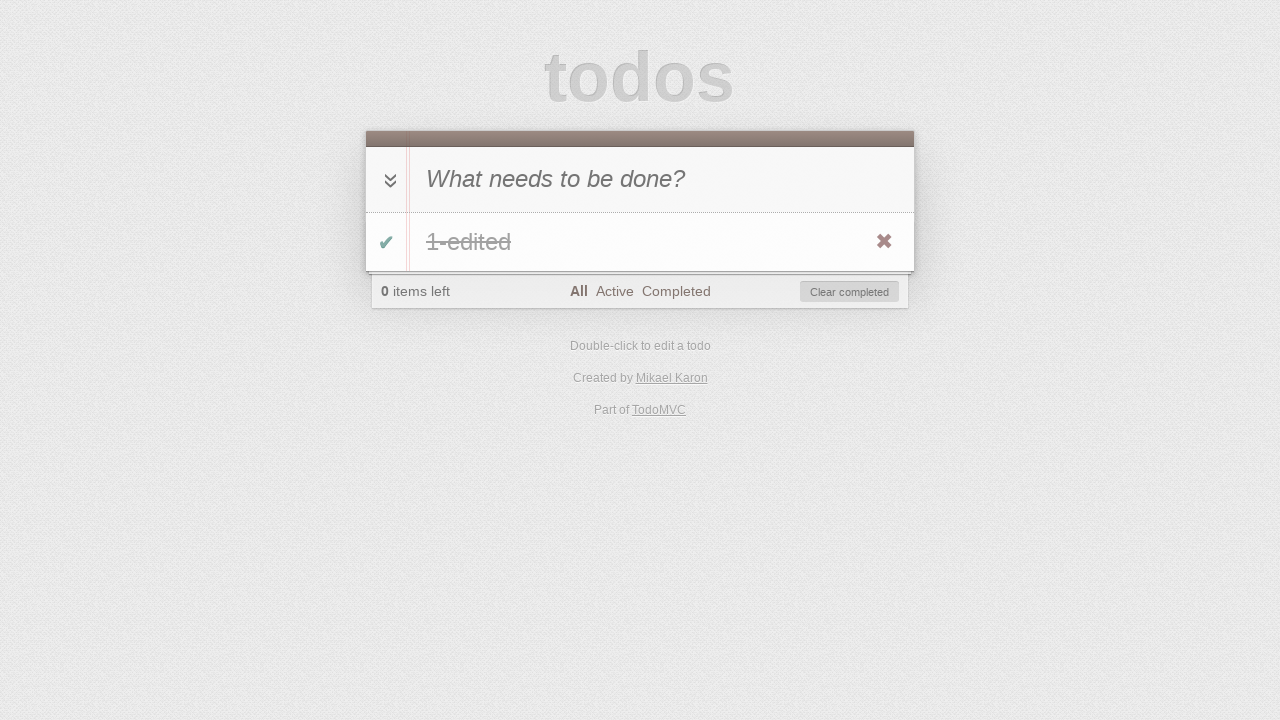

Clicked Active filter at (614, 291) on a:has-text('Active')
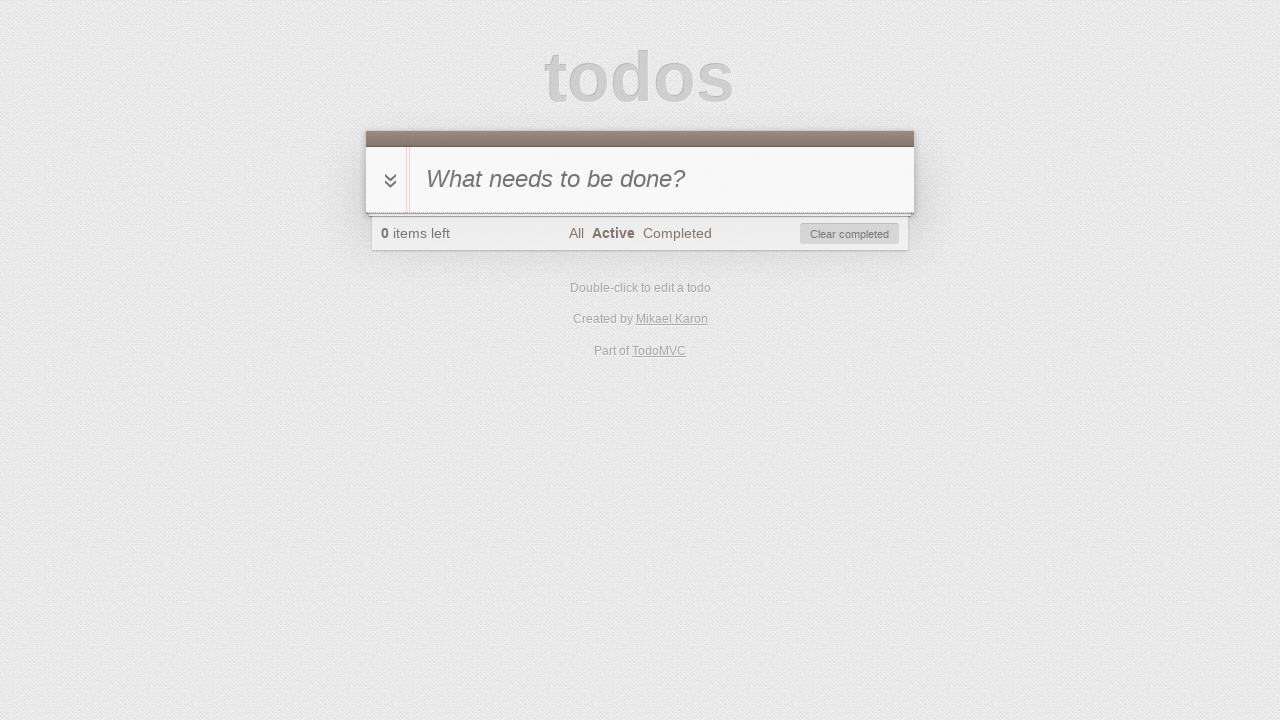

Filled new-todo input with '2' on #new-todo
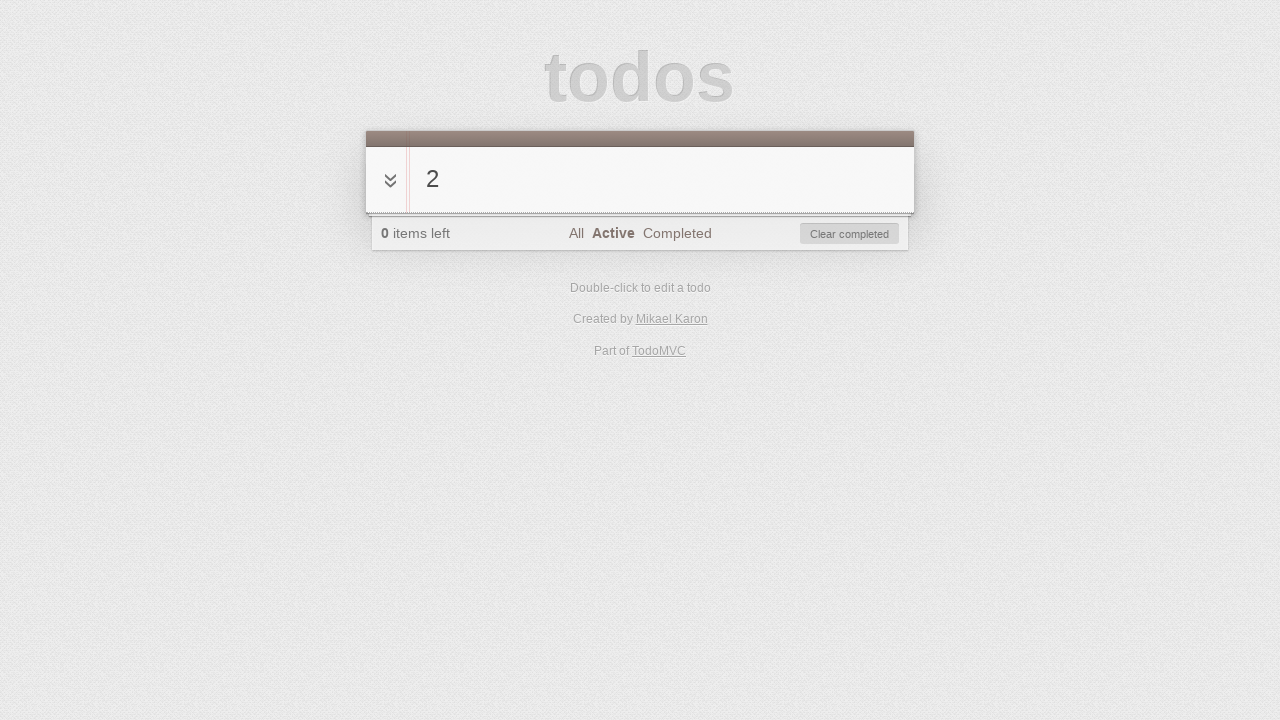

Pressed Enter to add task '2' on #new-todo
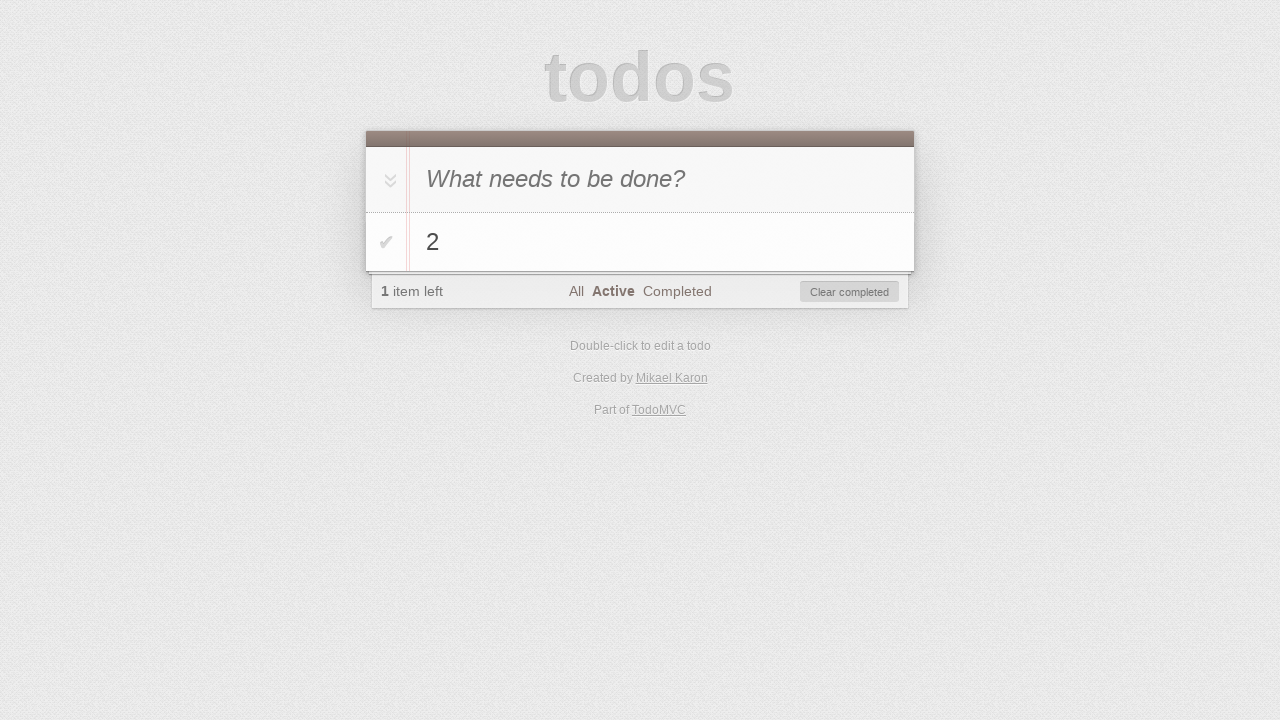

Clicked toggle-all checkbox to mark all tasks as completed at (388, 180) on #toggle-all
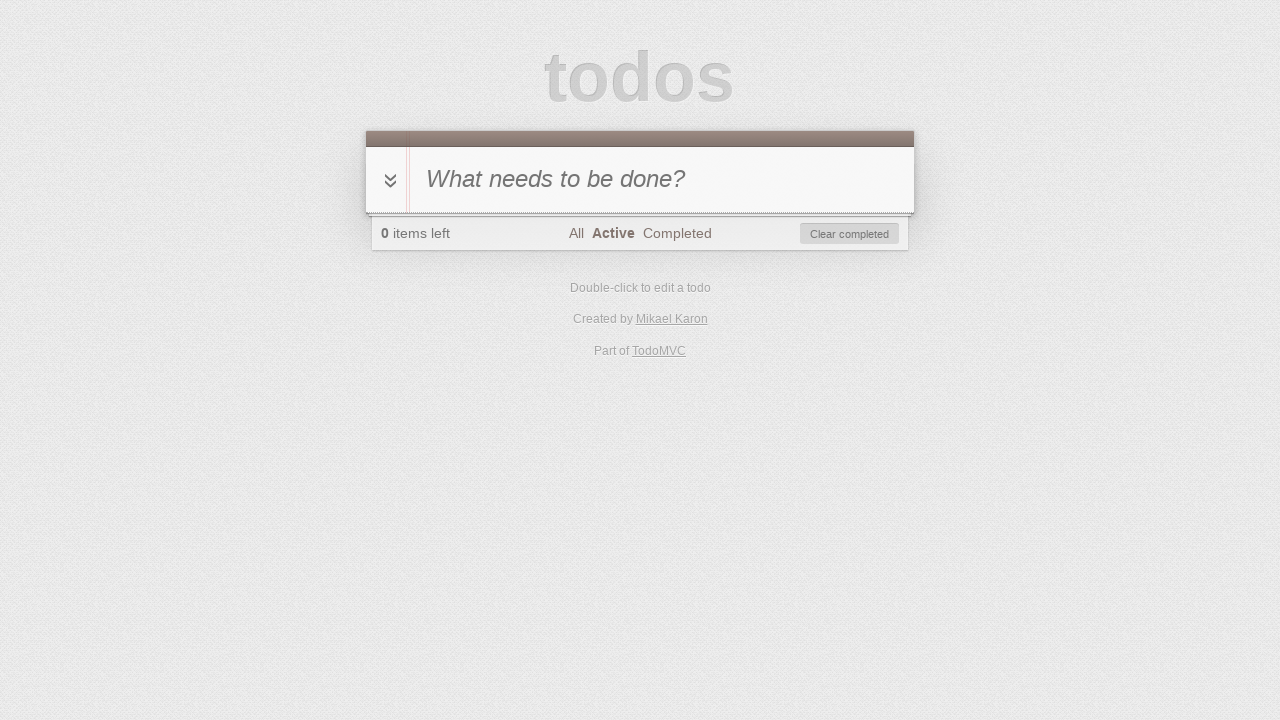

Clicked Completed filter at (677, 233) on a:has-text('Completed')
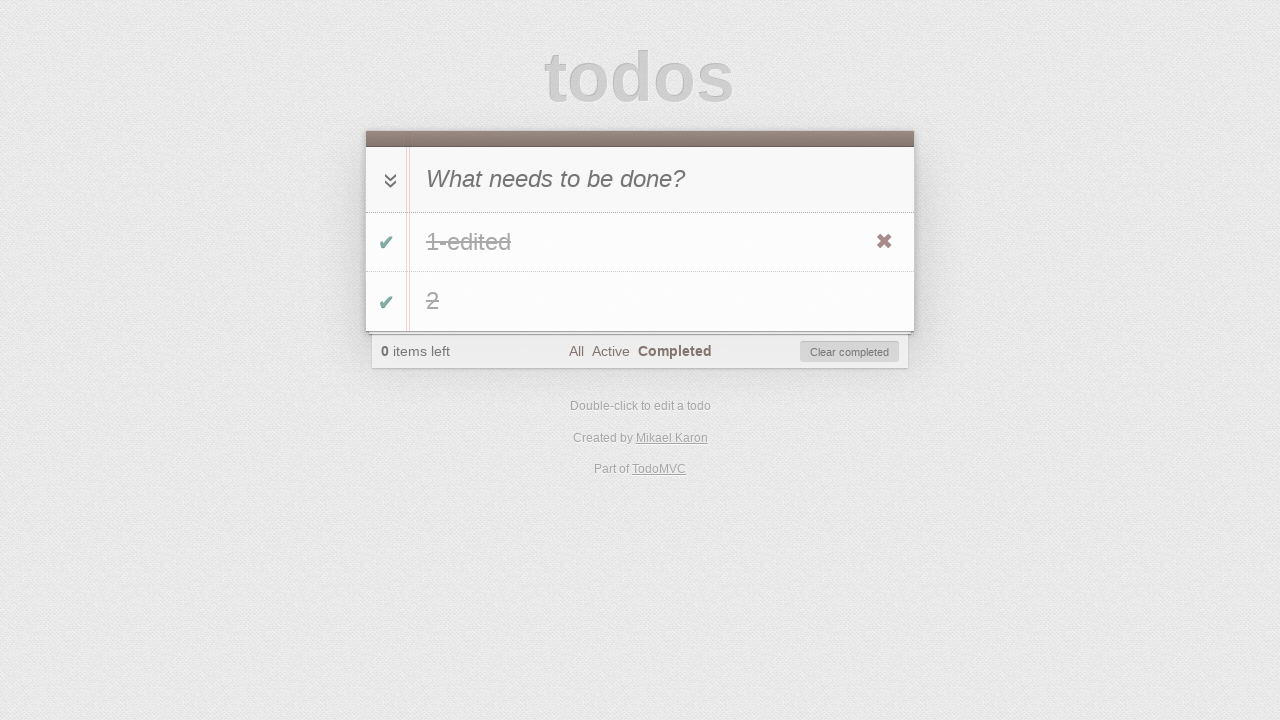

Verified completed task '1-edited' is visible
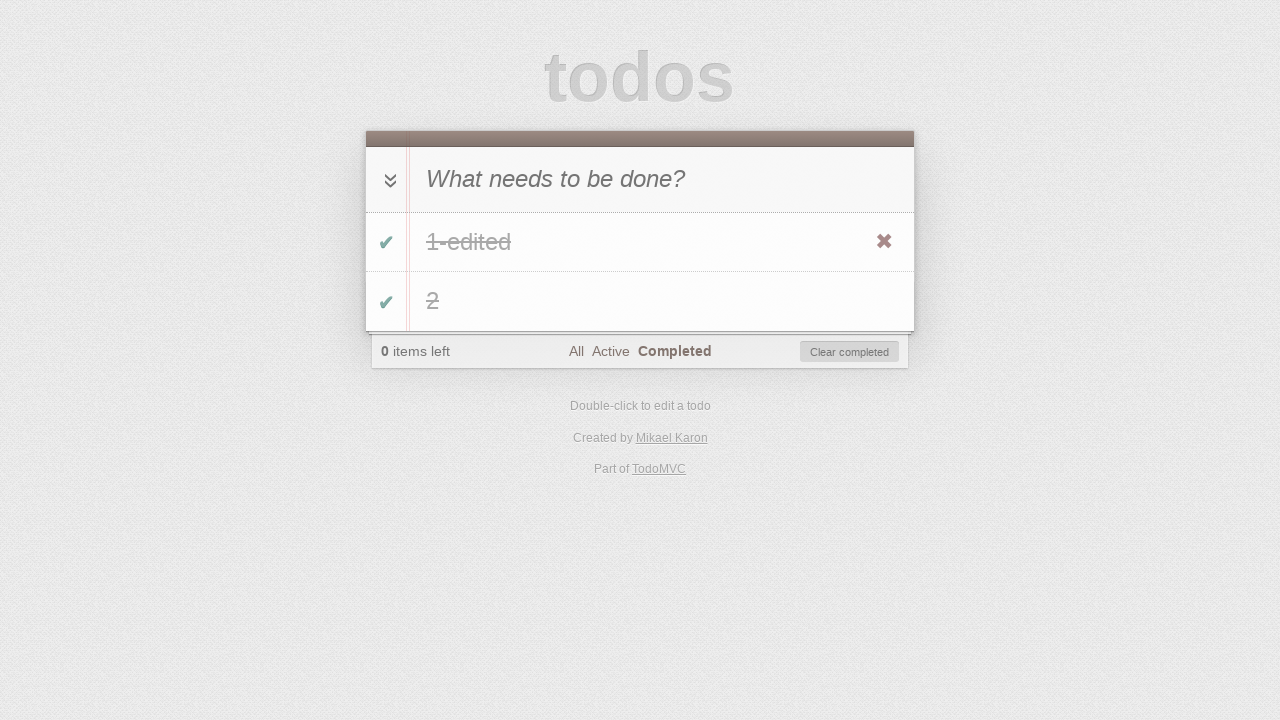

Verified completed task '2' is visible
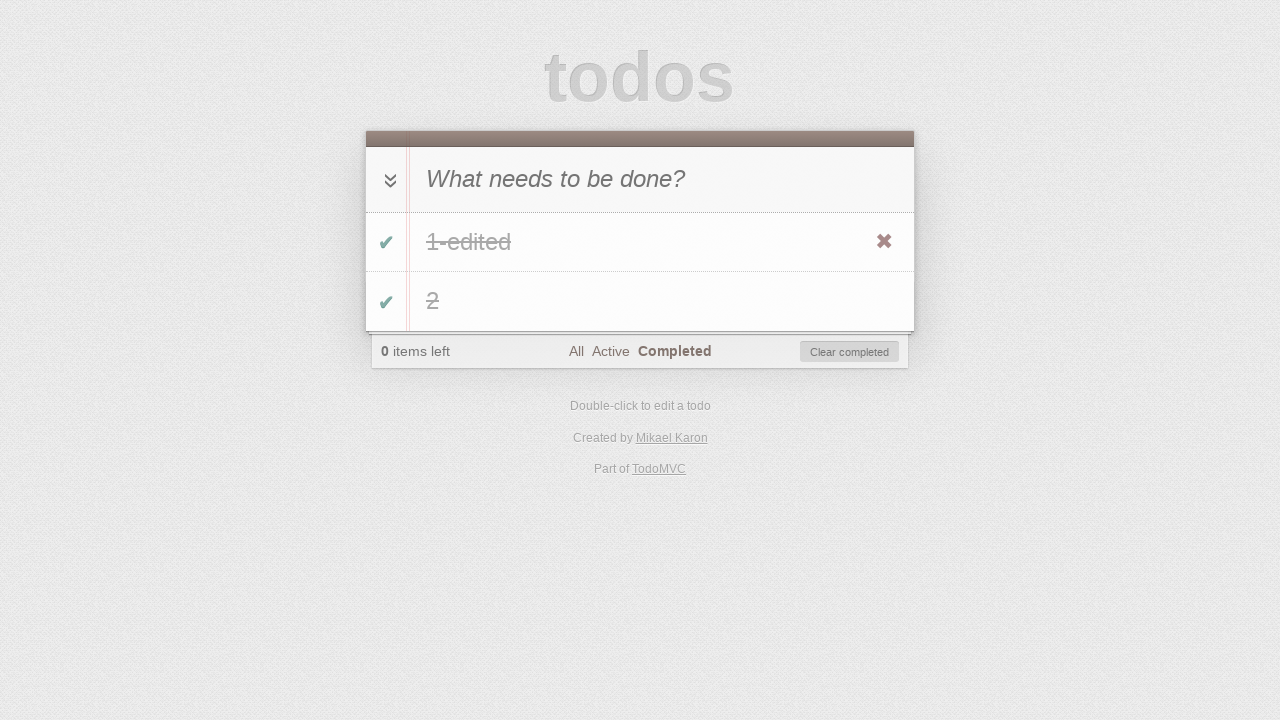

Clicked toggle to uncomplete task '1-edited' at (386, 242) on #todo-list li:has-text('1-edited') .toggle
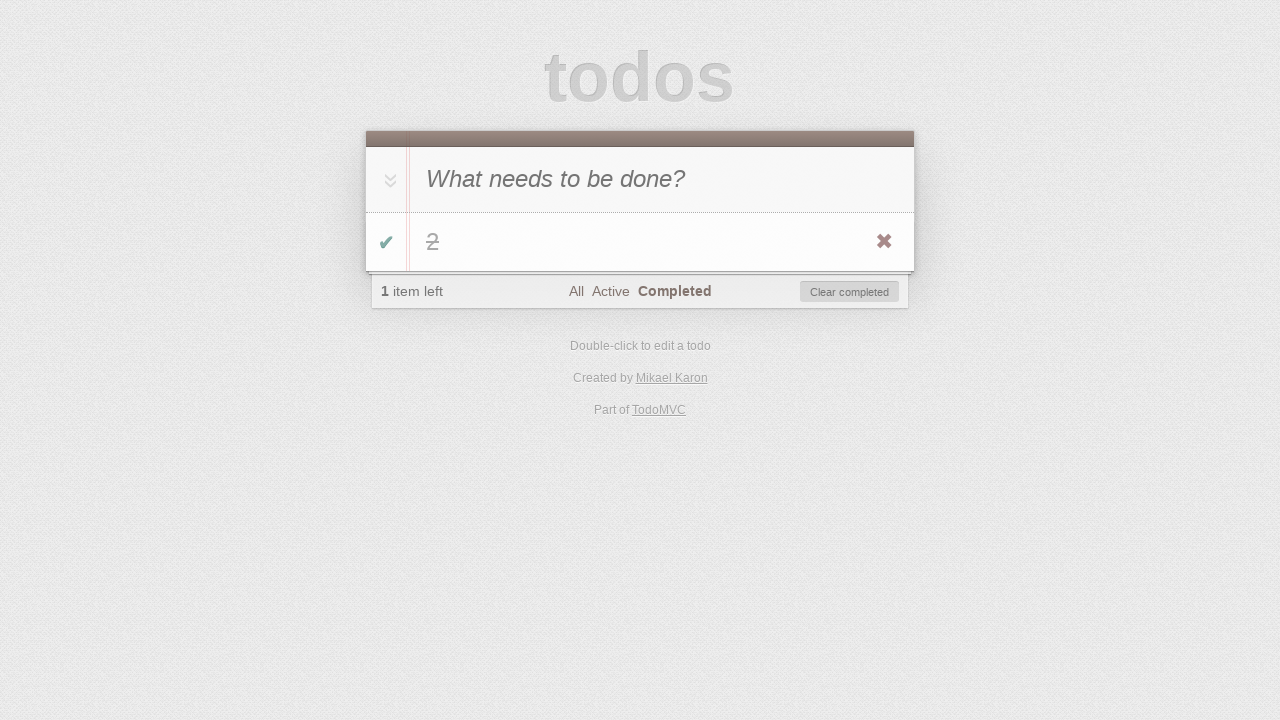

Clicked Clear completed button at (850, 292) on #clear-completed
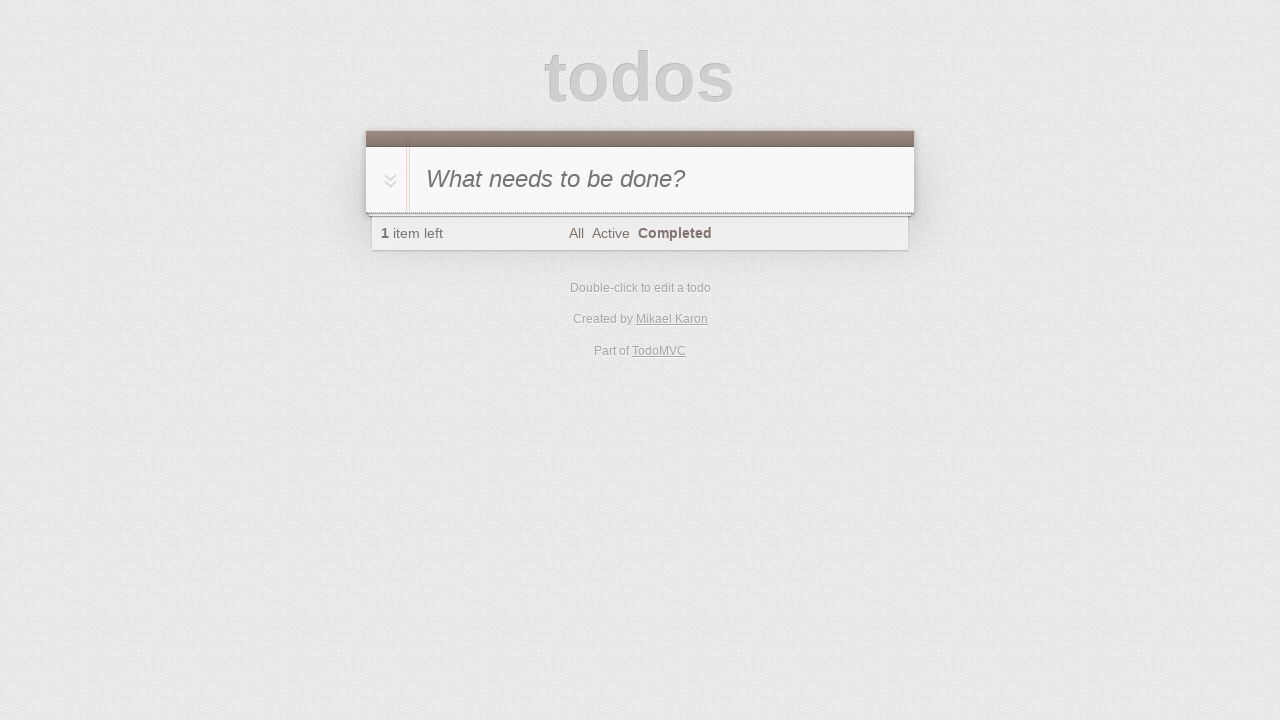

Waited 500ms for UI update after clearing completed tasks
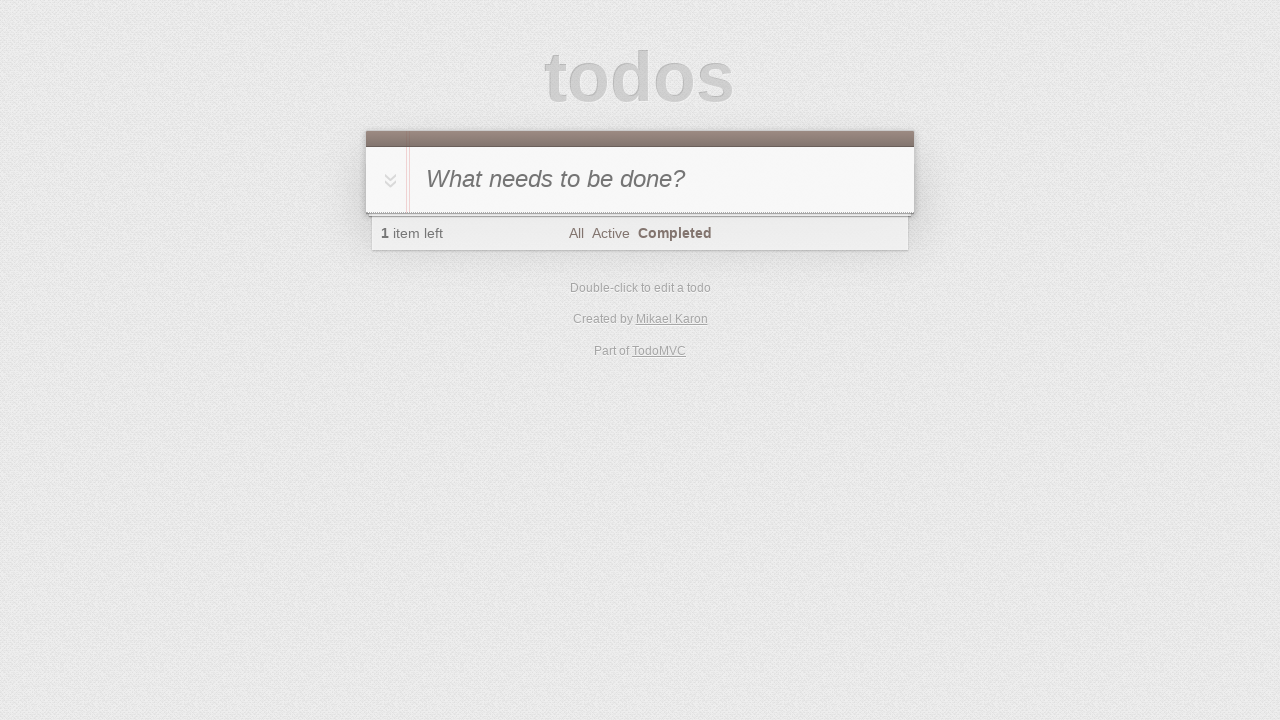

Clicked All filter at (576, 233) on a:has-text('All')
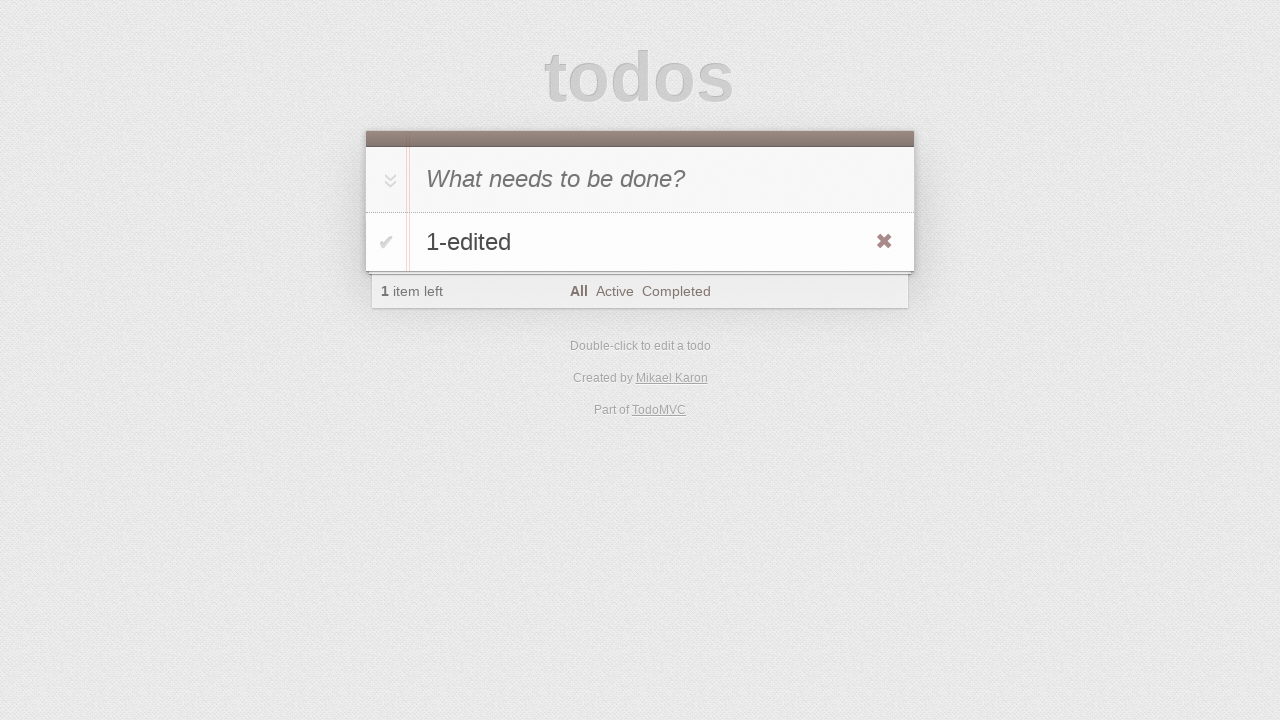

Verified todo counter shows 1 item left
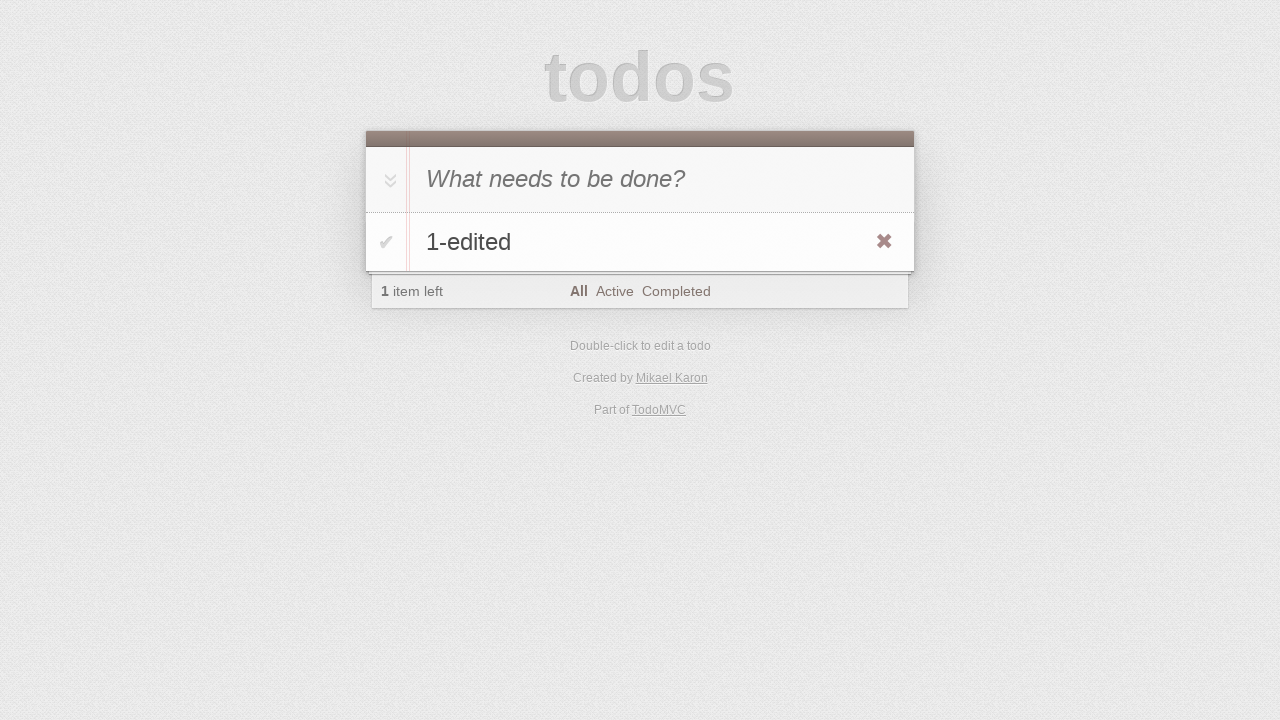

Hovered over task '1-edited' to reveal delete button at (640, 242) on #todo-list li:has-text('1-edited')
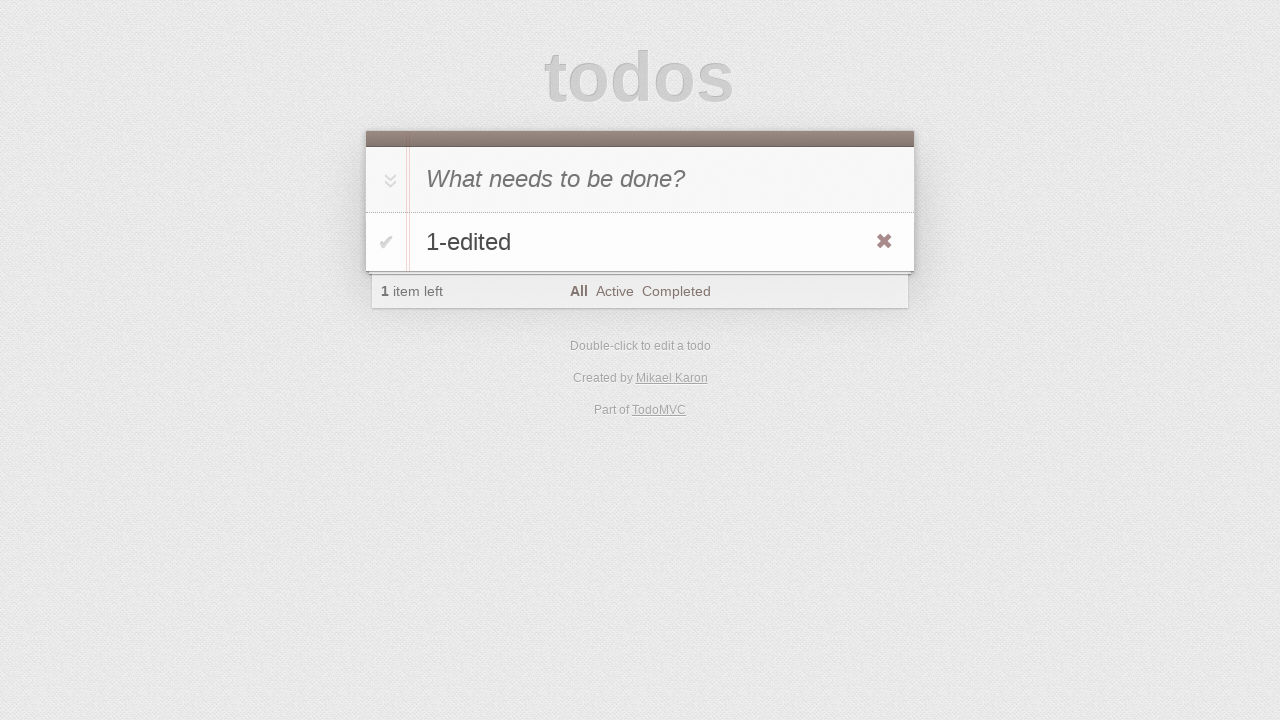

Clicked delete button to remove task '1-edited' at (884, 242) on #todo-list li:has-text('1-edited') .destroy
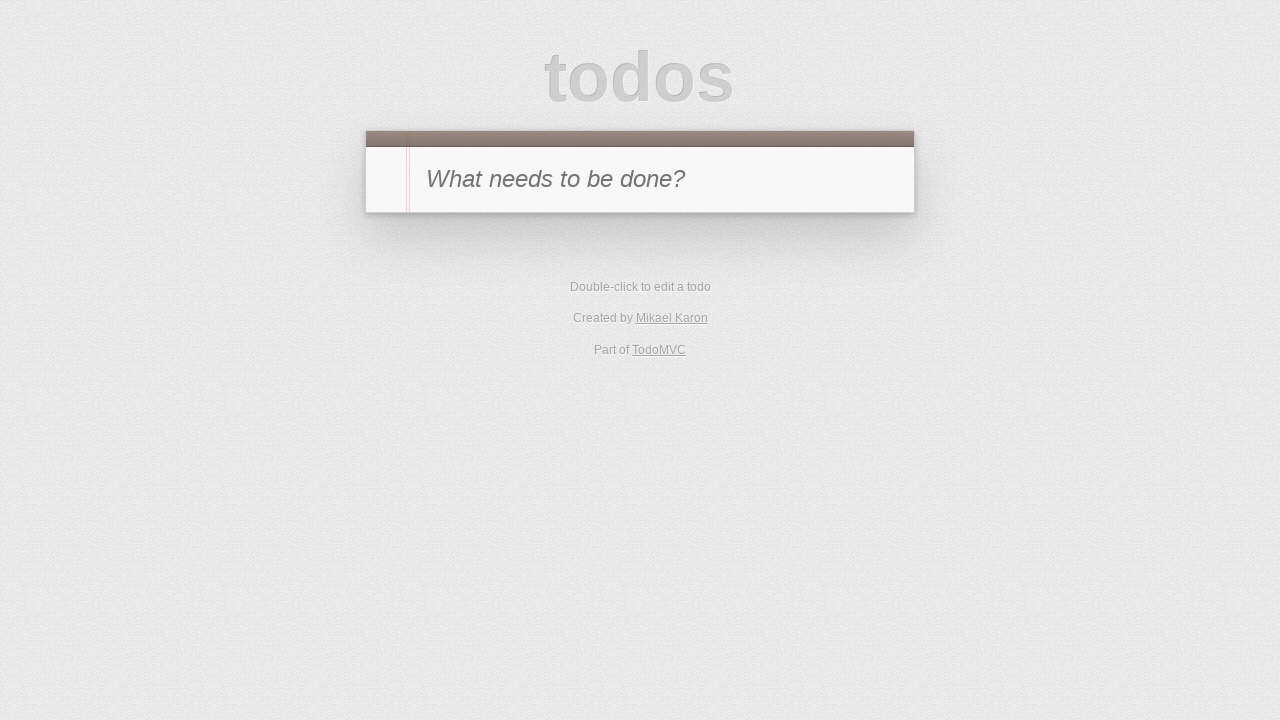

Verified all tasks are deleted and task list is empty
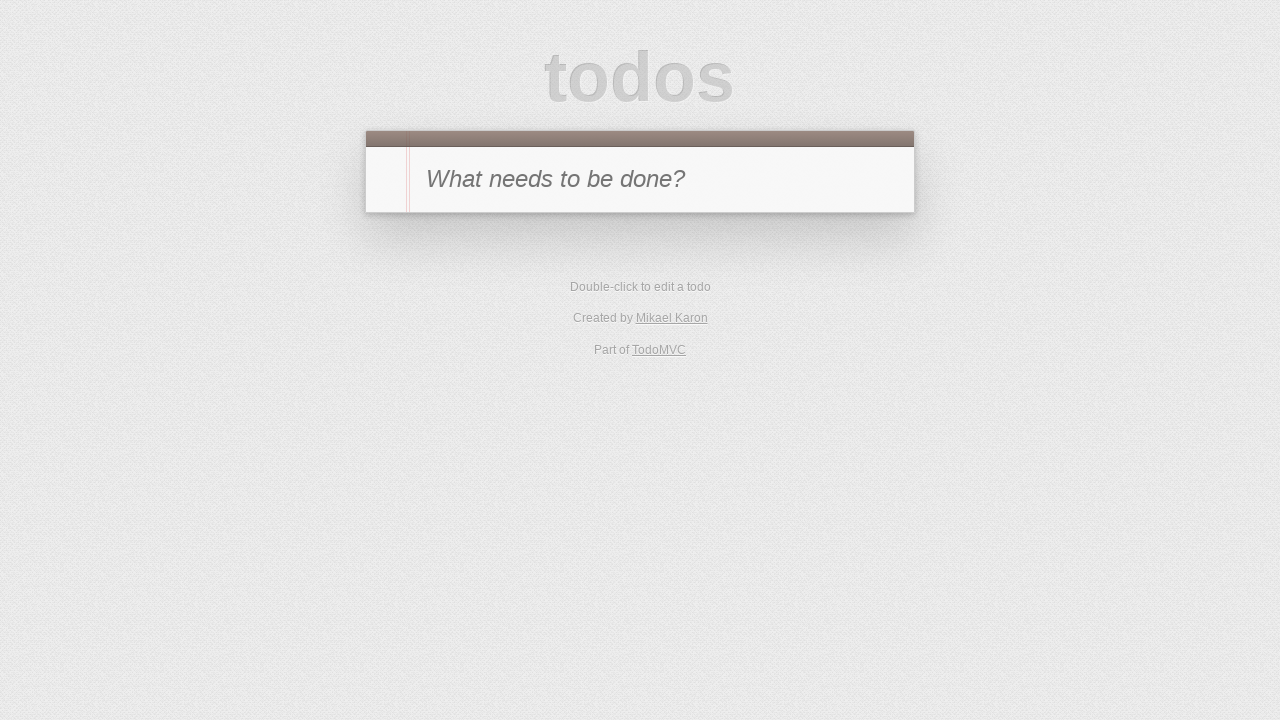

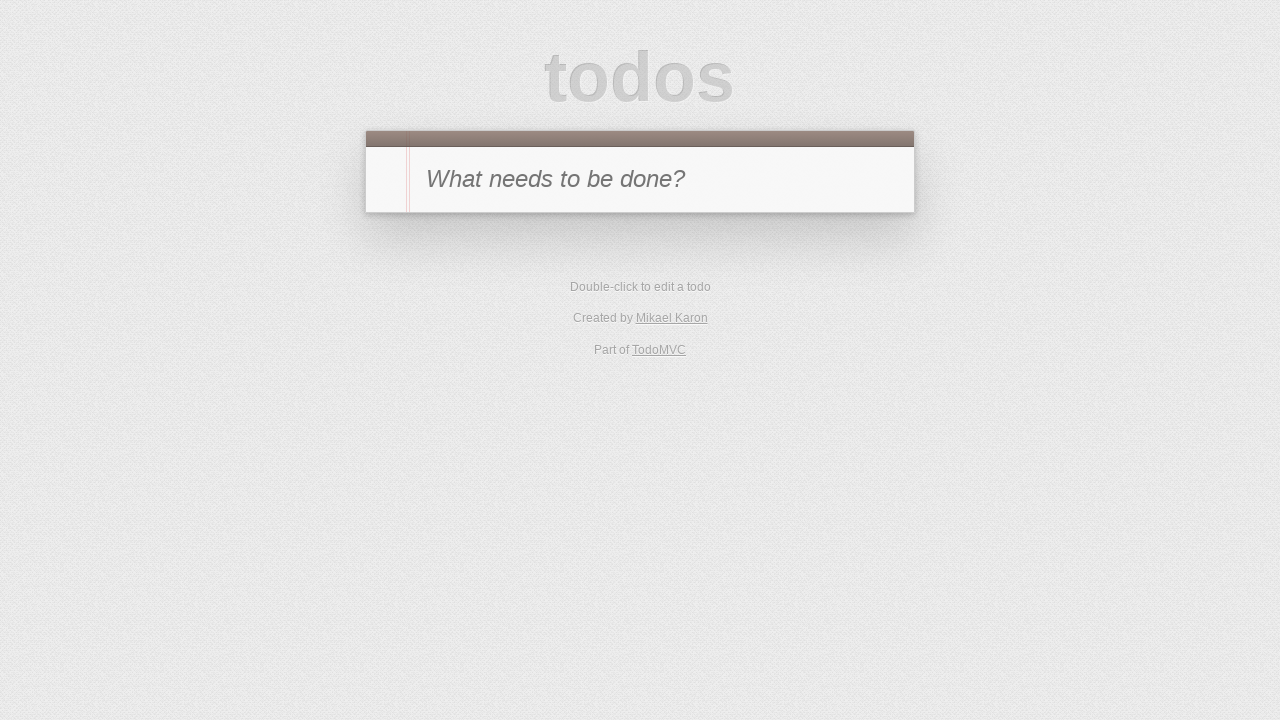